Tests that after clicking the adder button and waiting with sleep, the dynamically added element can be found with the correct class

Starting URL: https://www.selenium.dev/selenium/web/dynamic.html

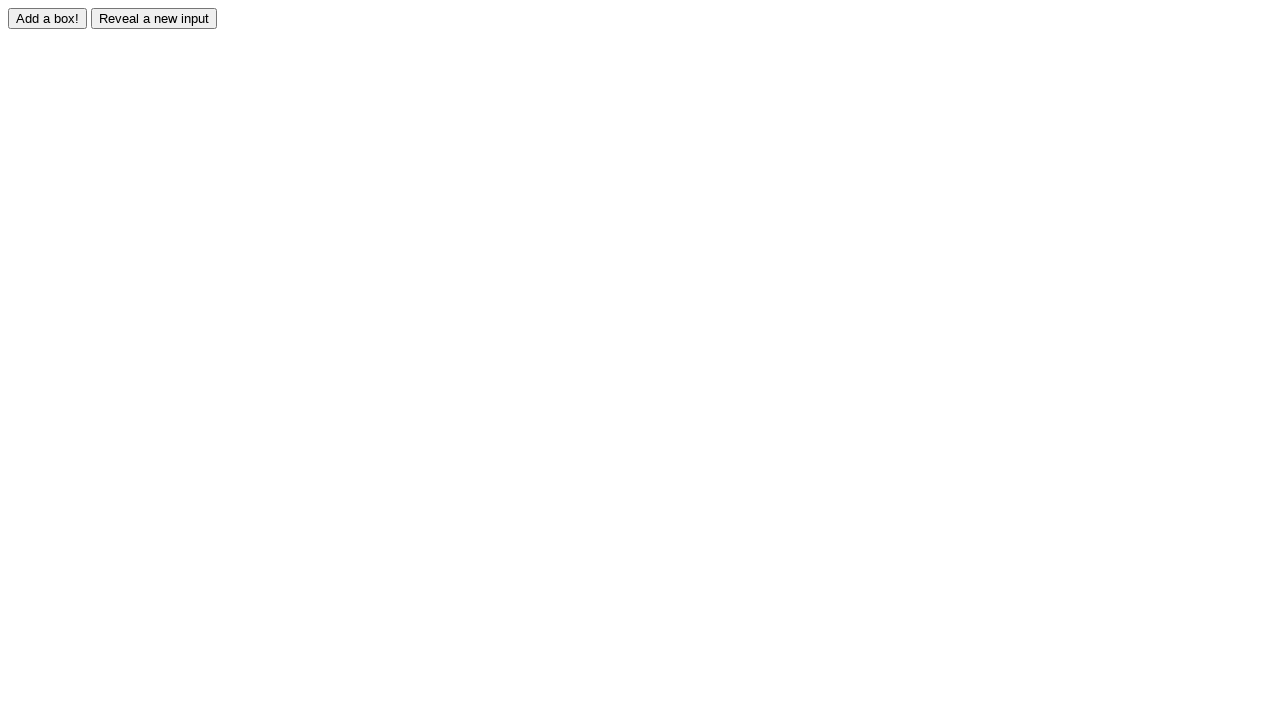

Clicked the adder button to trigger dynamic element creation at (48, 18) on #adder
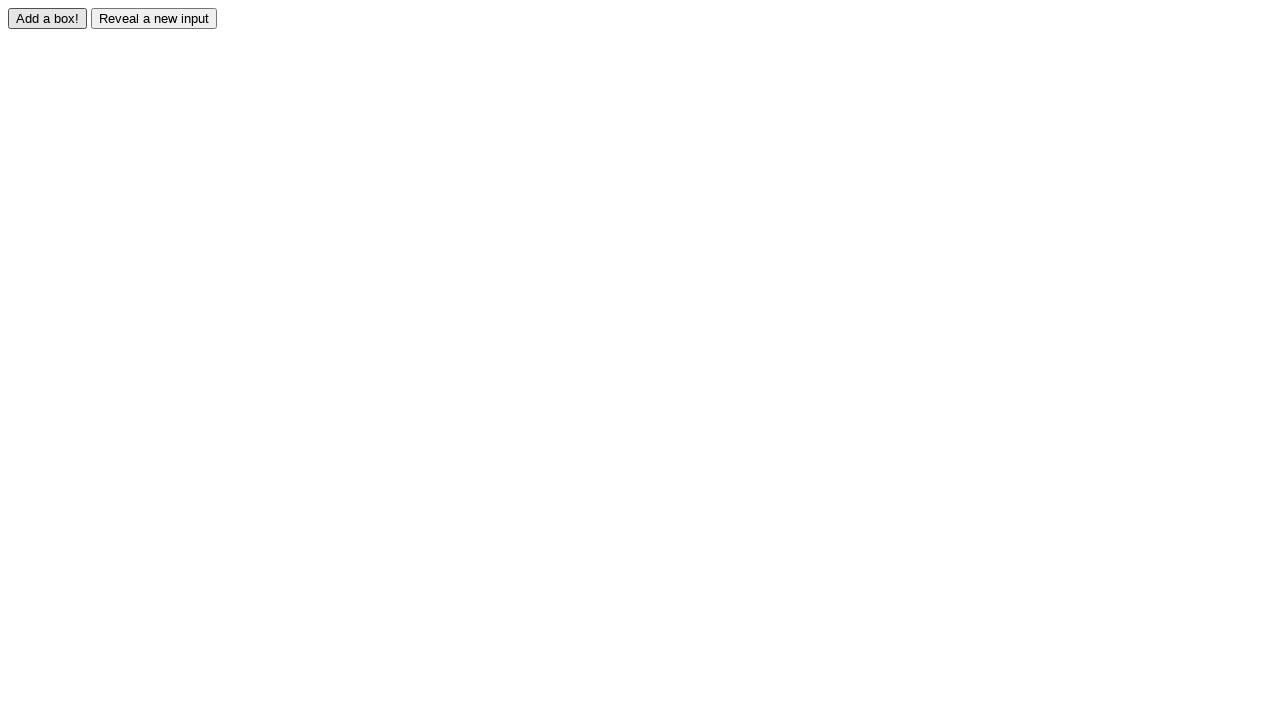

Waited for dynamically added element with id 'box0' to appear
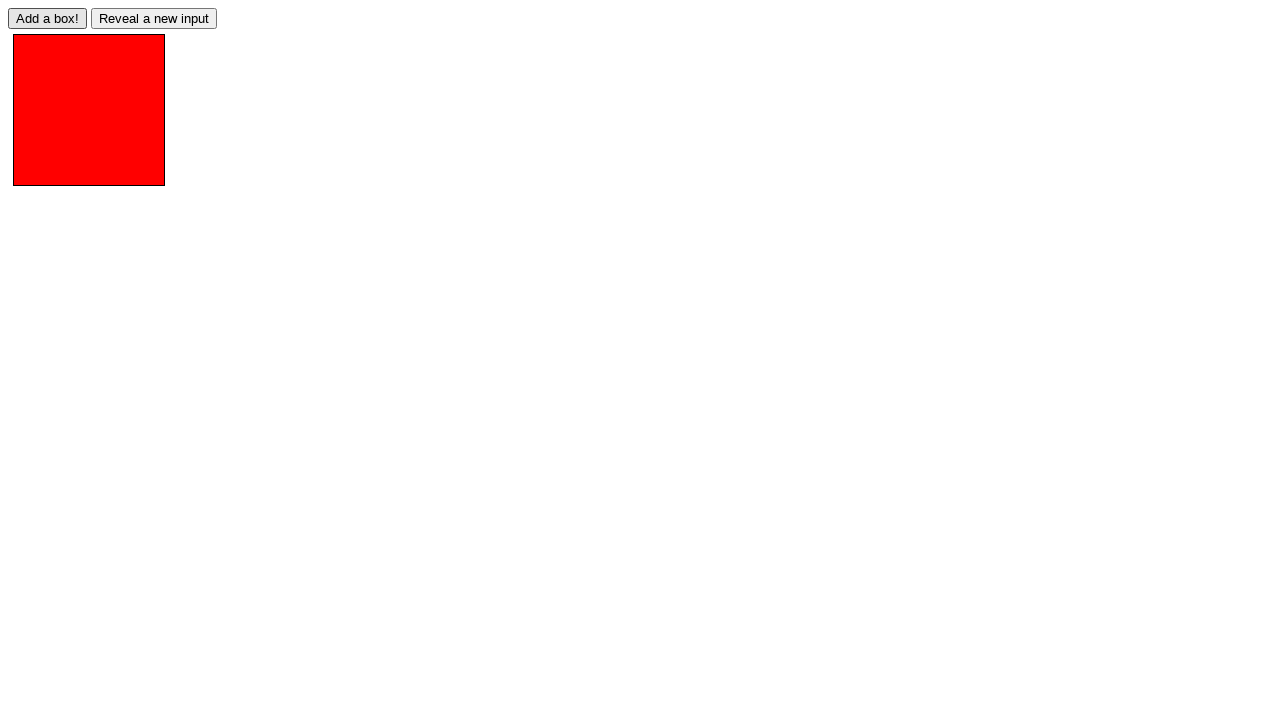

Located the dynamically added element #box0
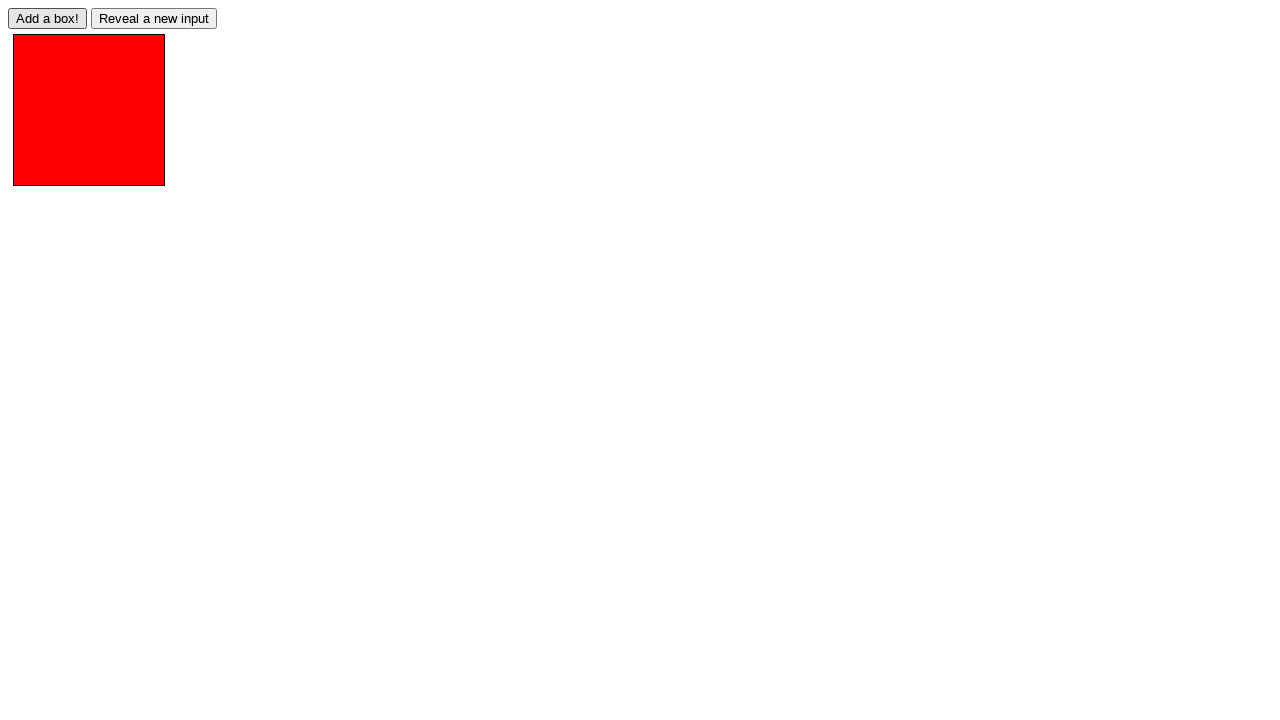

Verified that the element has 'redbox' class
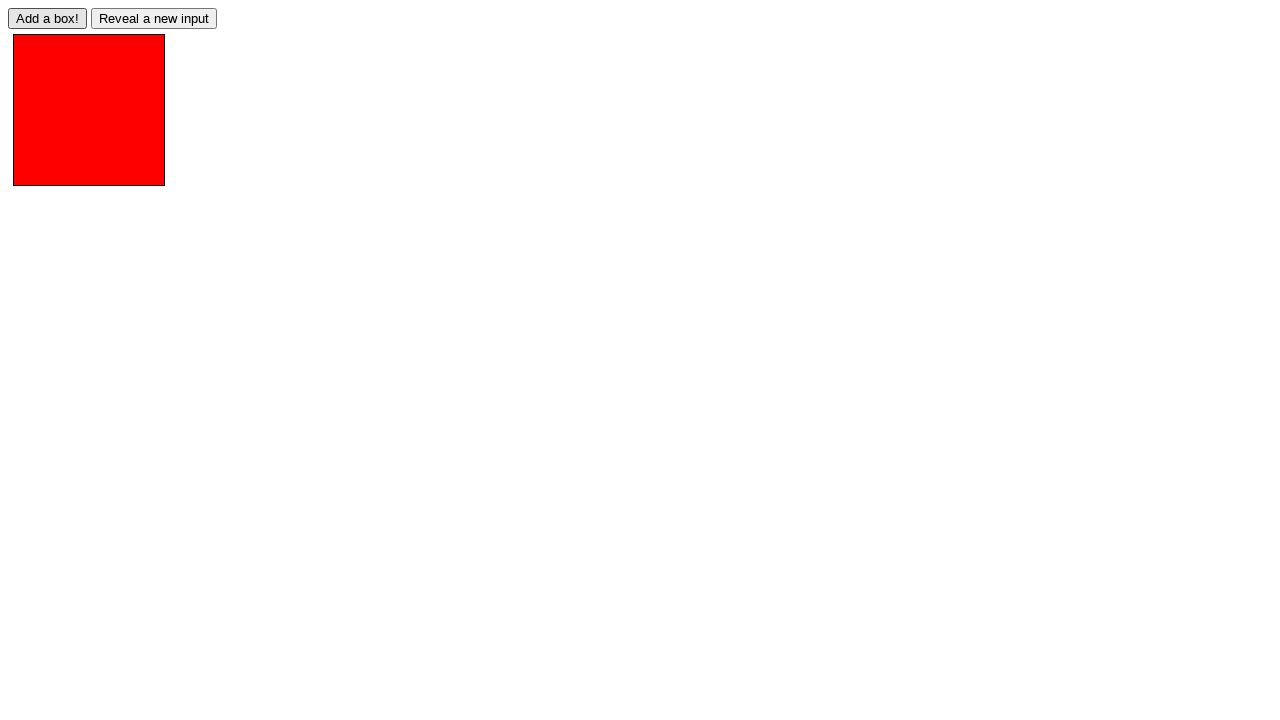

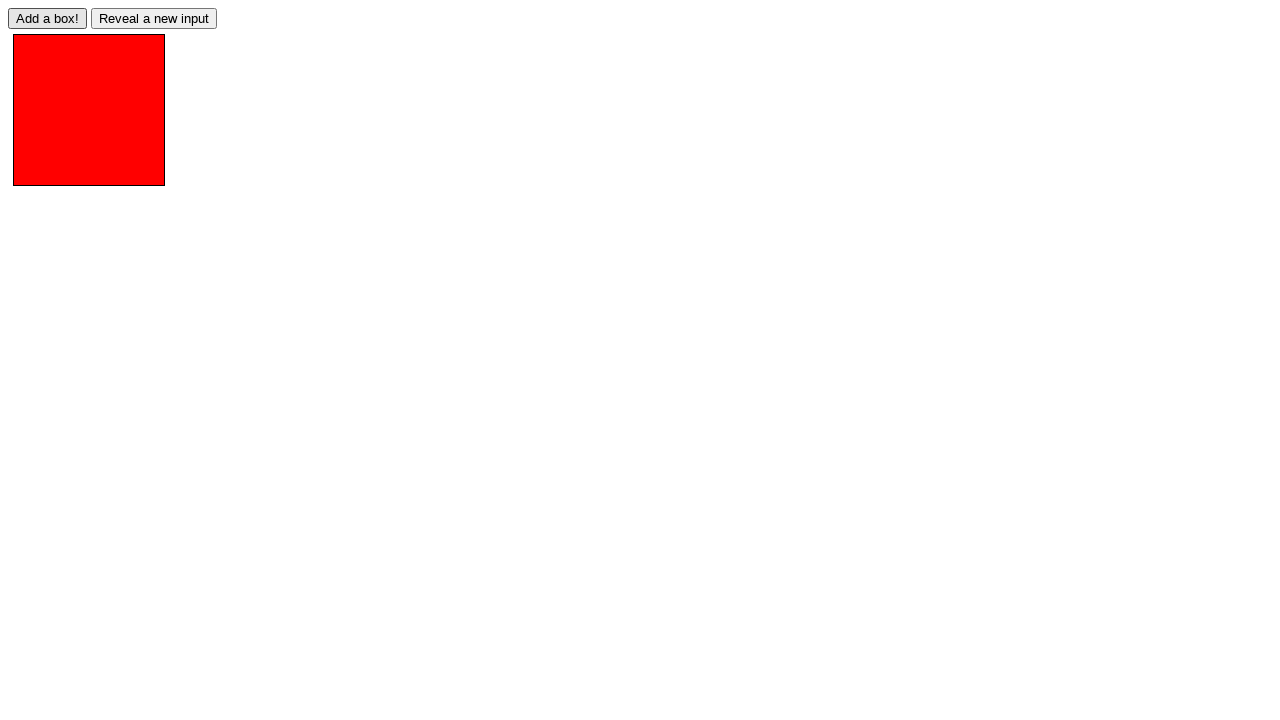